Tests hover functionality by hovering over an image to reveal a hidden link and clicking it

Starting URL: http://the-internet.herokuapp.com/hovers

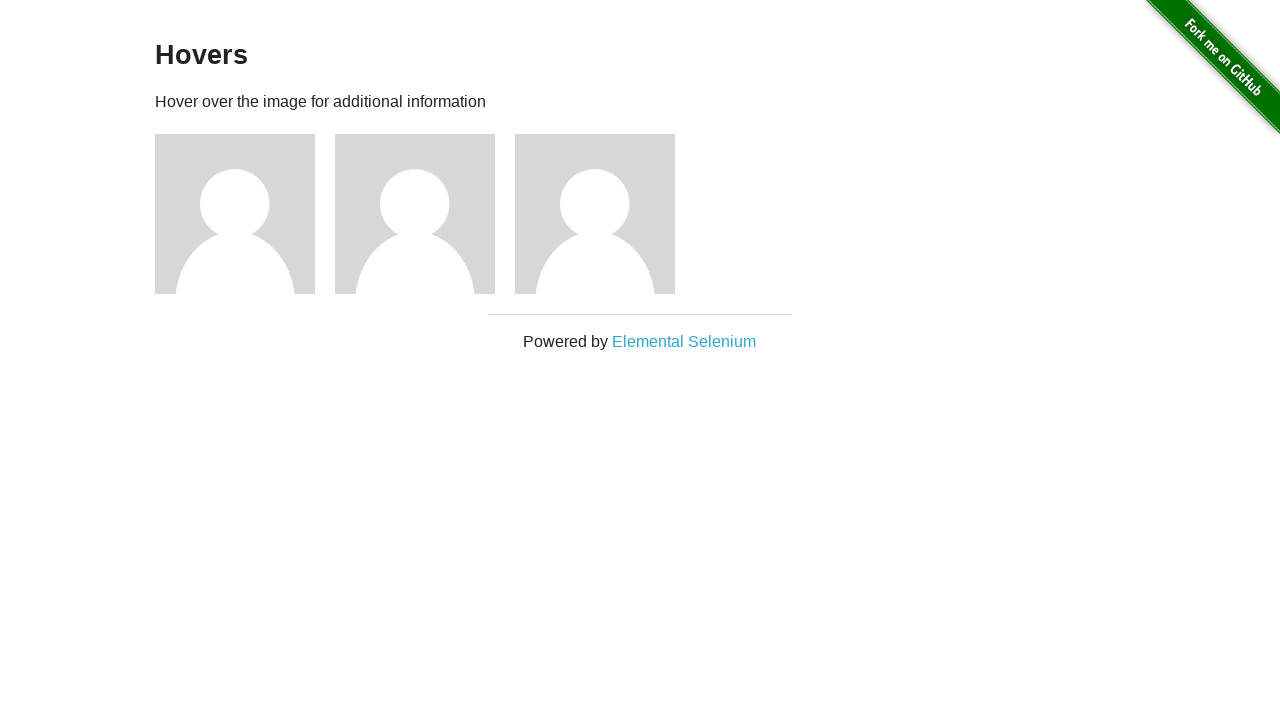

Hovered over first user image to reveal hidden link at (245, 214) on xpath=//h5[text()='name: user1']/parent::div/parent::div
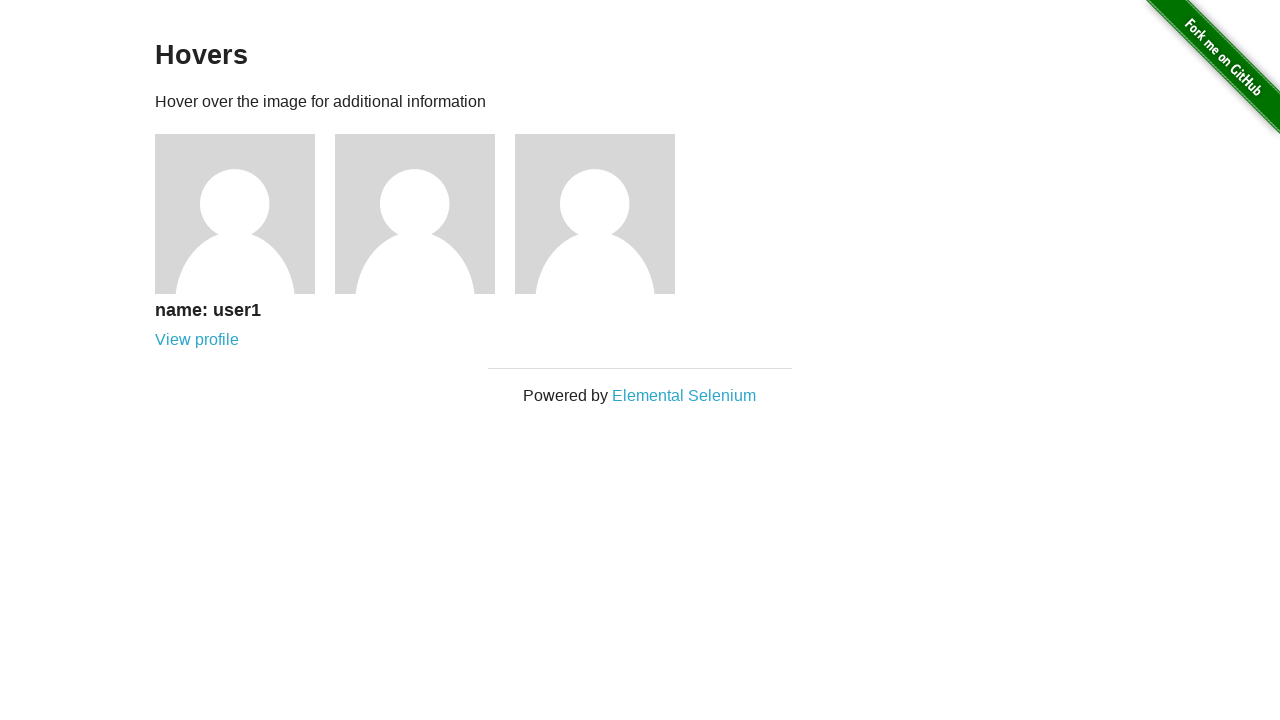

Clicked the revealed profile link for user1 at (197, 340) on xpath=//h5[text()='name: user1']/following-sibling::a
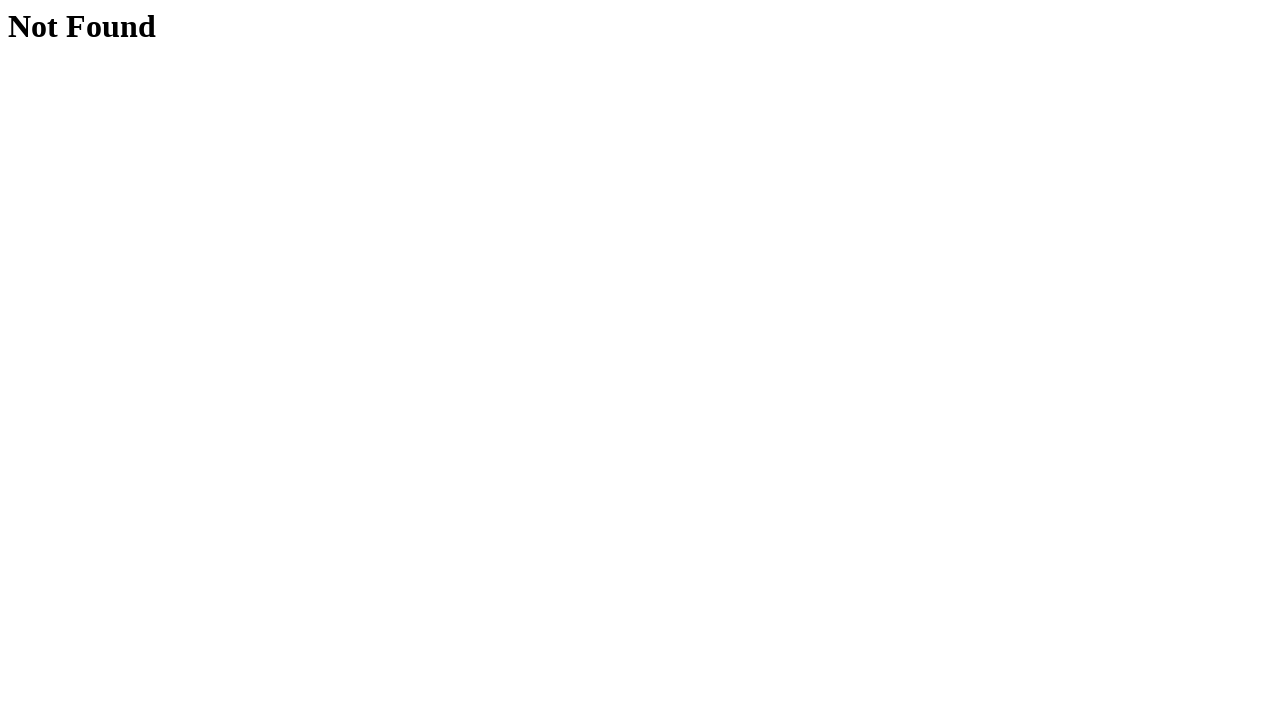

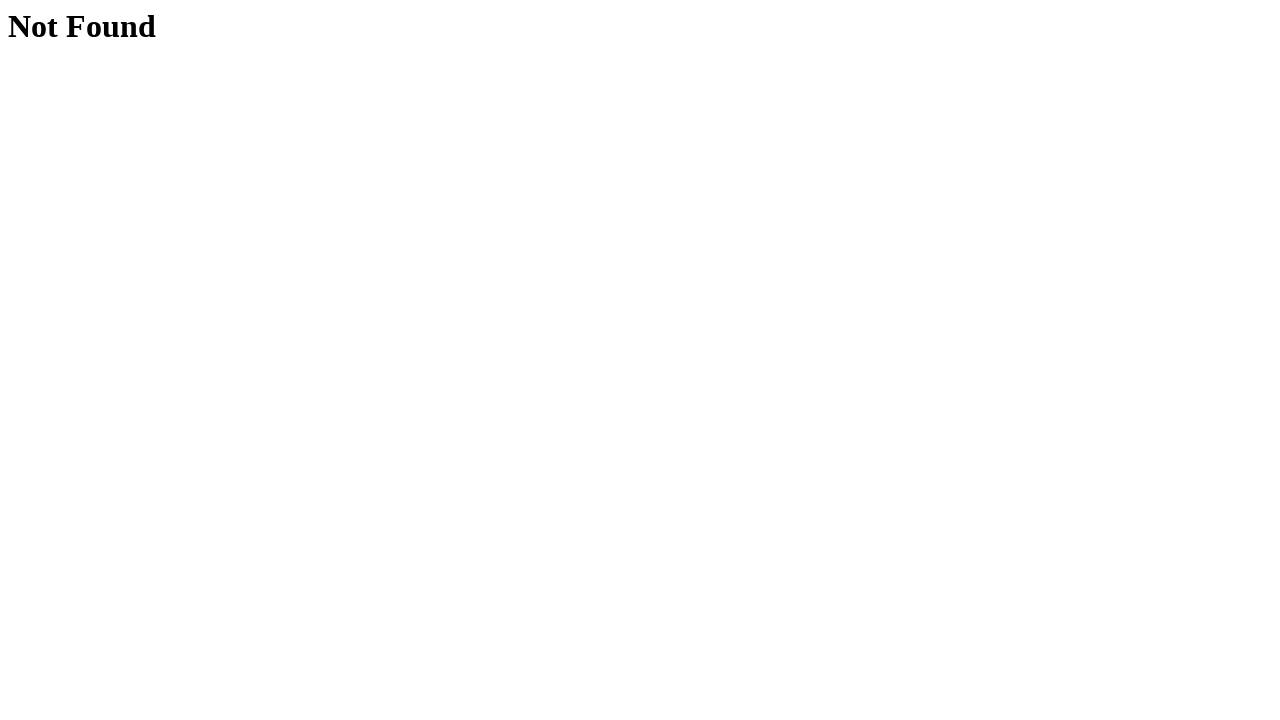